Tests the search functionality on AJIO e-commerce website by entering "shoes" in the search box and submitting the search form, then verifying product results are displayed.

Starting URL: https://www.ajio.com/

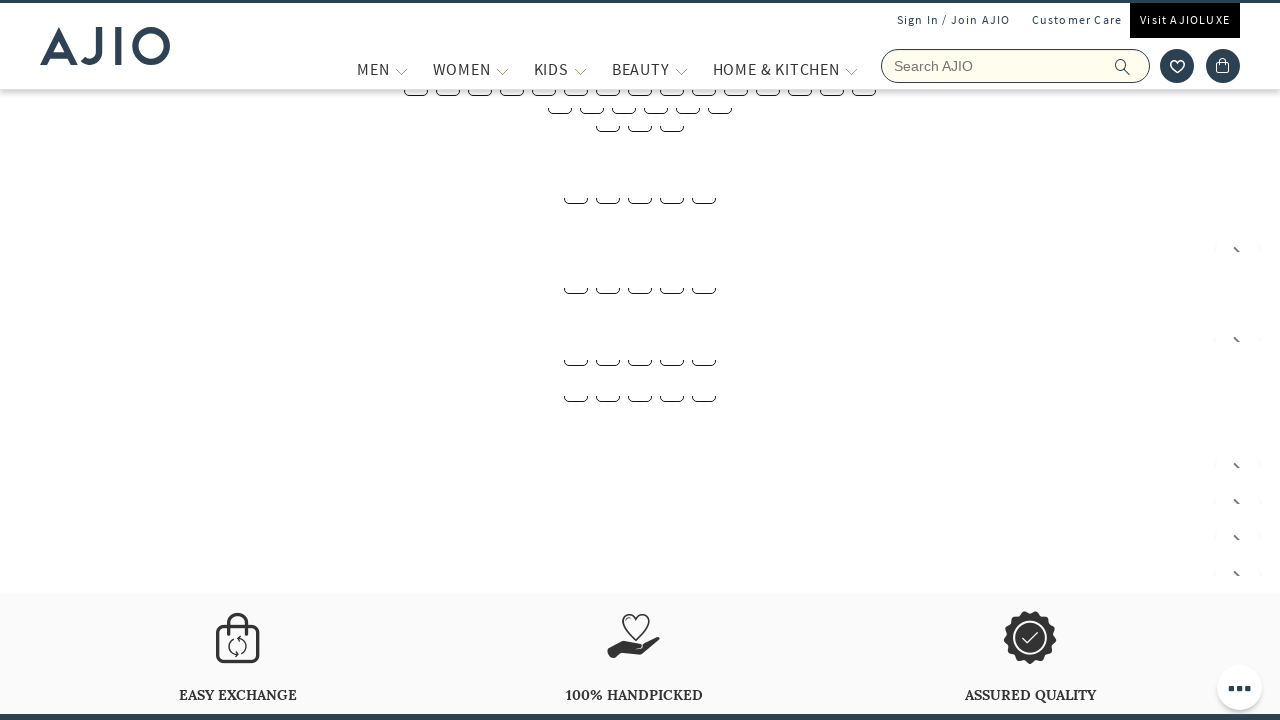

Filled search box with 'shoes' on input[name='searchVal']
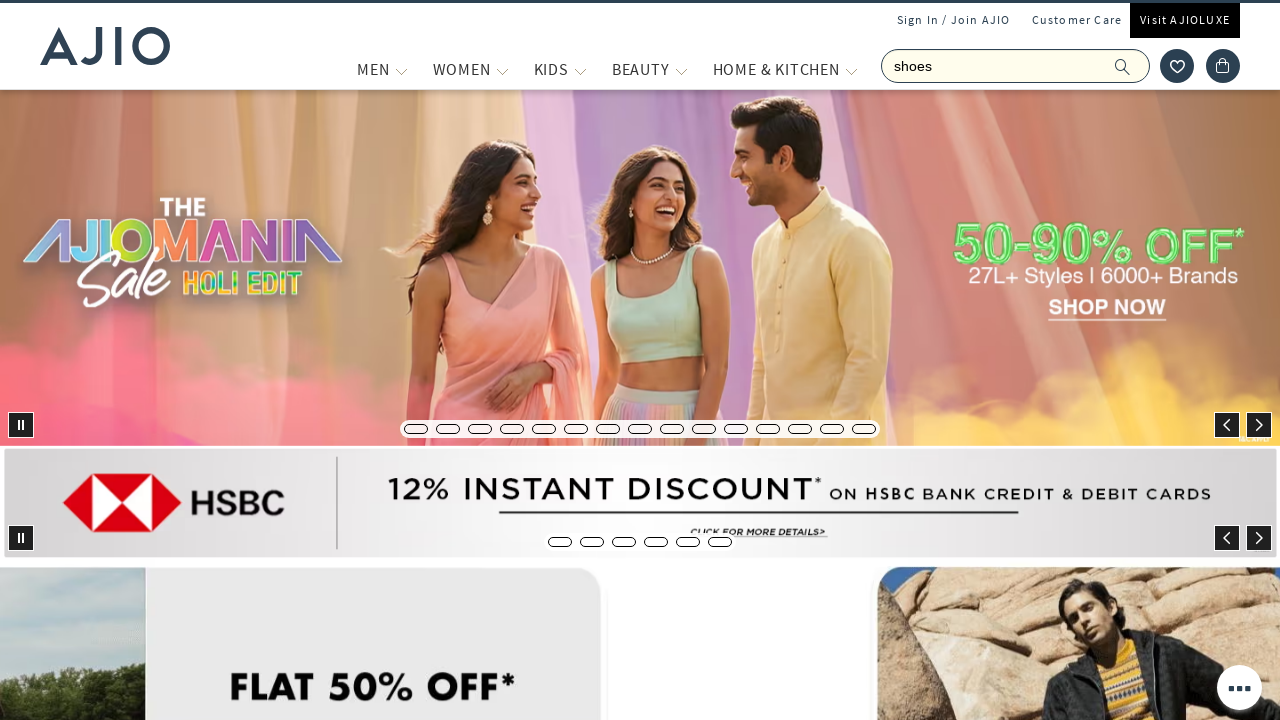

Clicked submit button to search at (1133, 66) on button[type='submit']
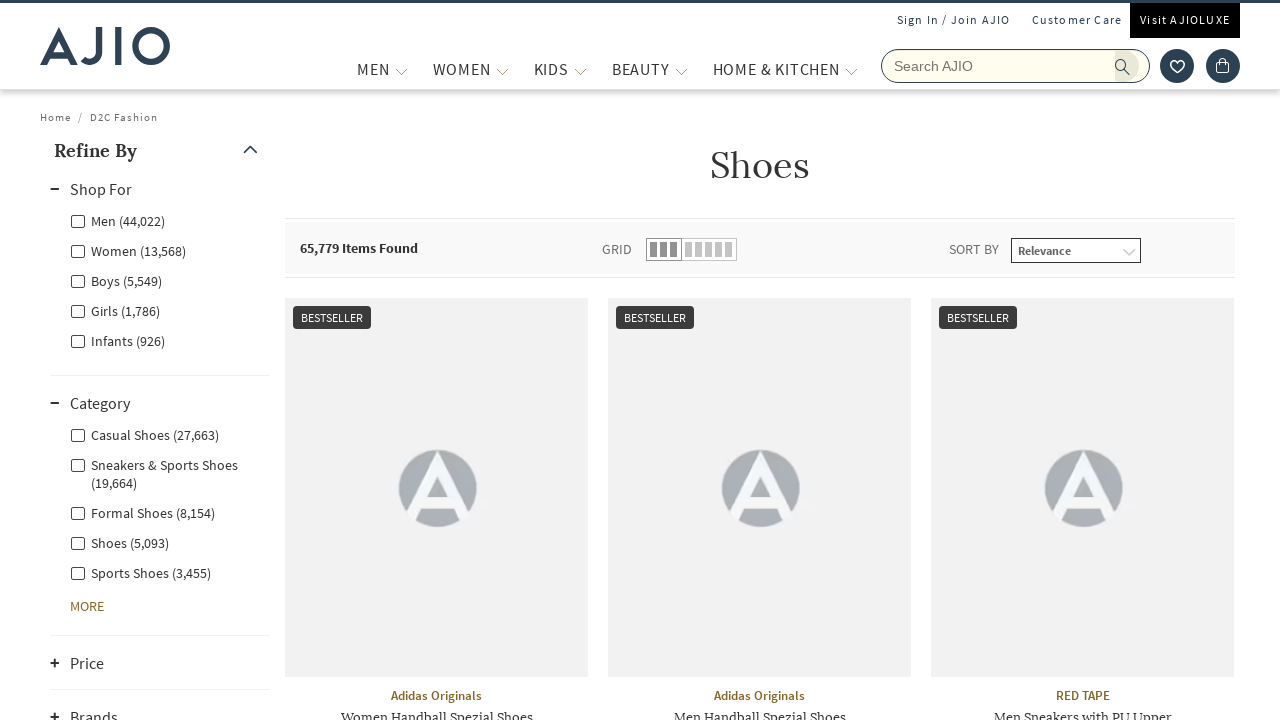

Product results loaded successfully
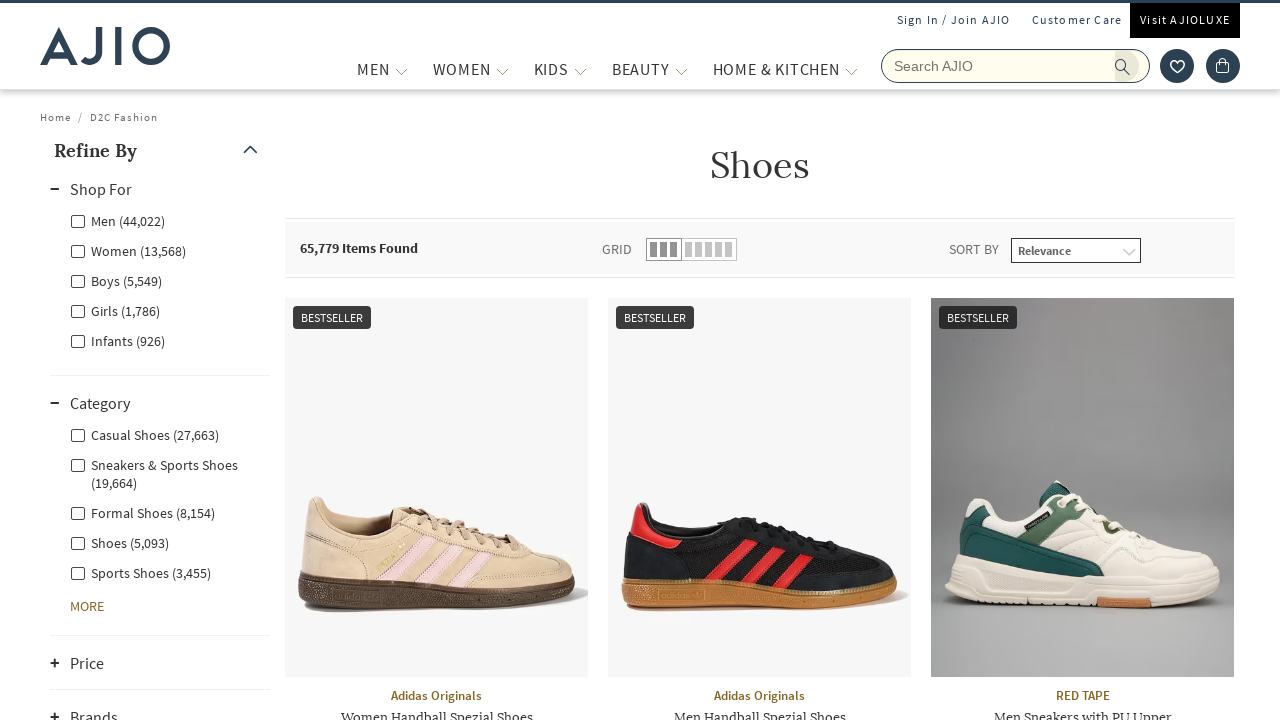

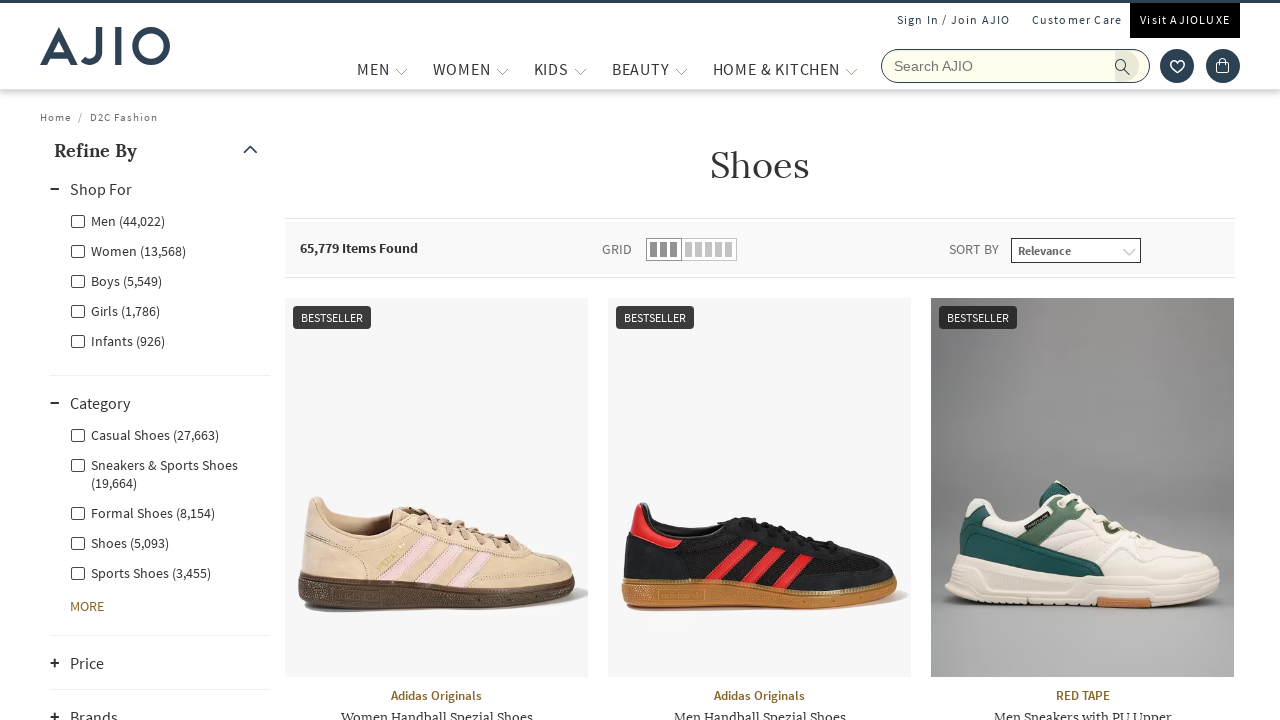